Tests the VWO free trial form validation by entering an invalid email address and verifying that an appropriate error message is displayed

Starting URL: https://vwo.com/free-trial

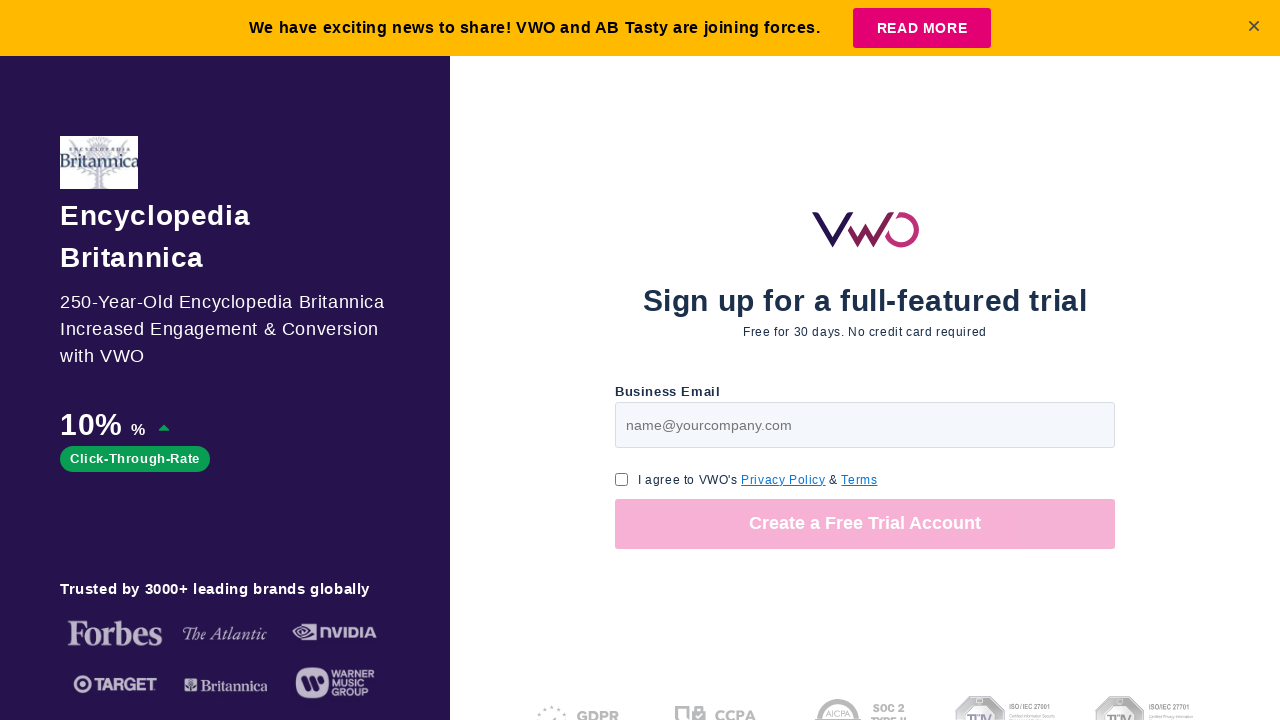

Filled email field with invalid email address '987656789dasdasd' on #page-v1-step1-email
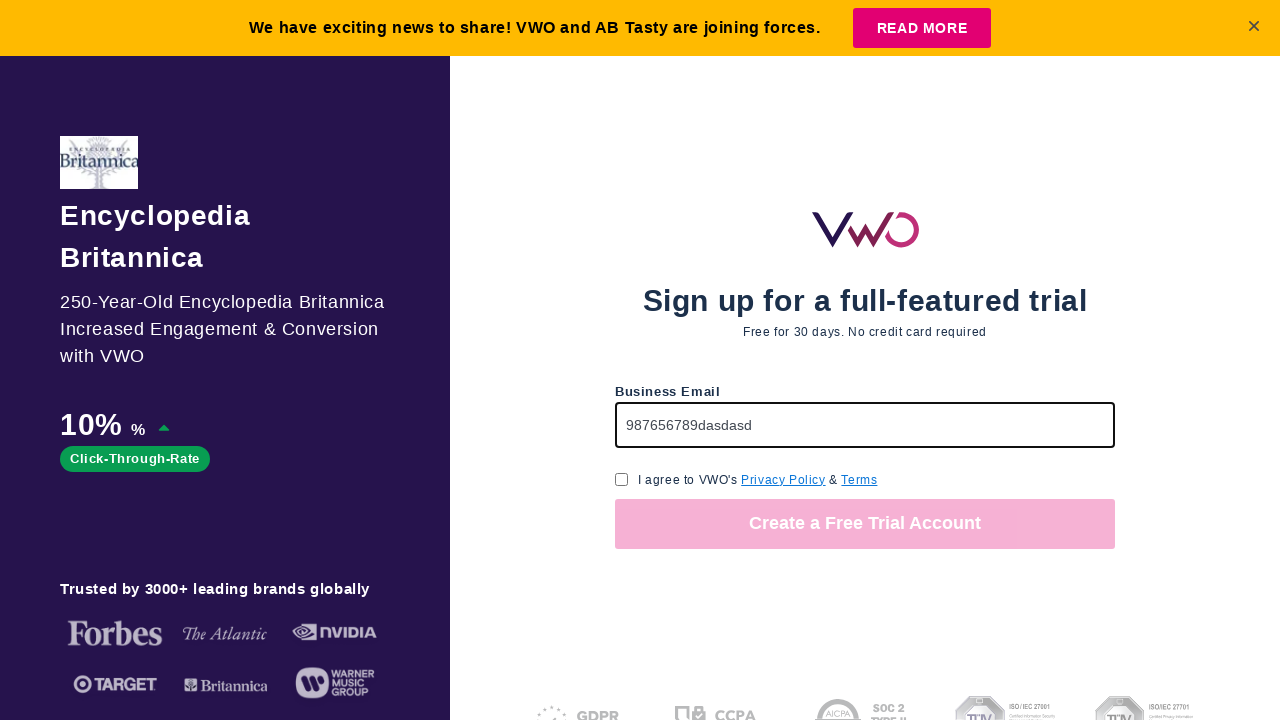

Clicked GDPR consent checkbox at (622, 479) on input[name='gdpr_consent_checkbox']
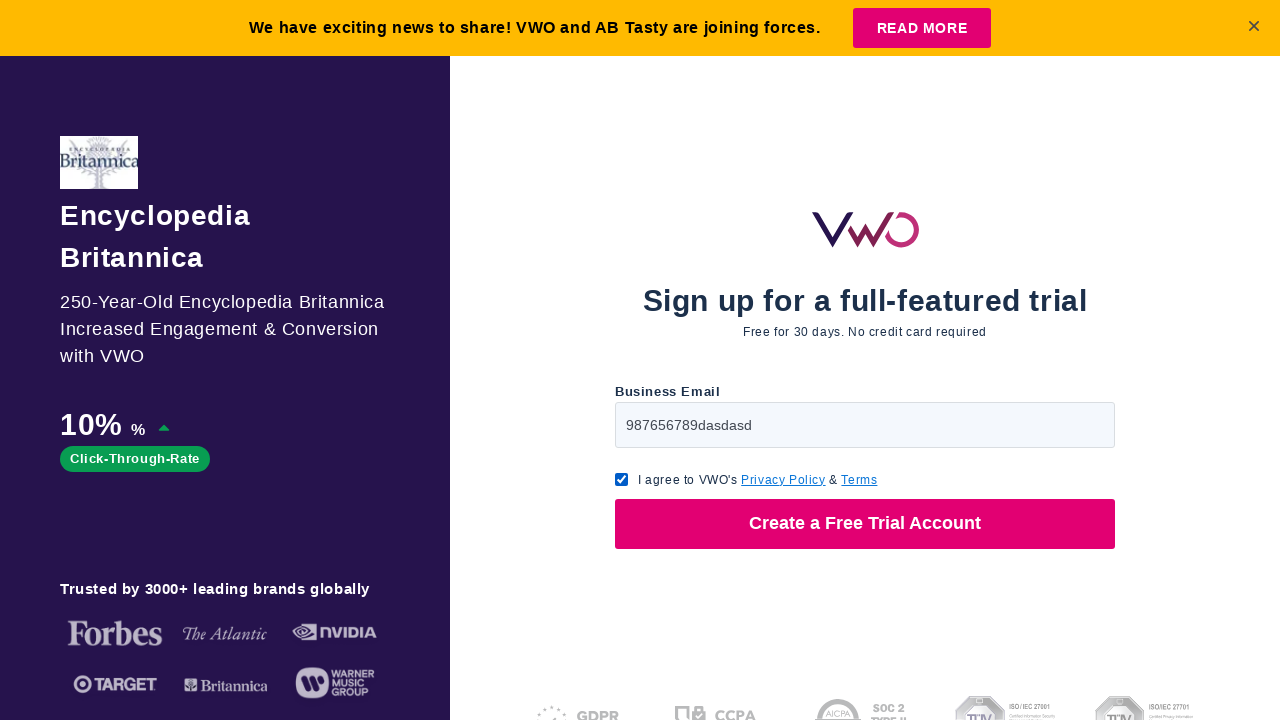

Clicked submit/continue button at (865, 524) on button >> nth=0
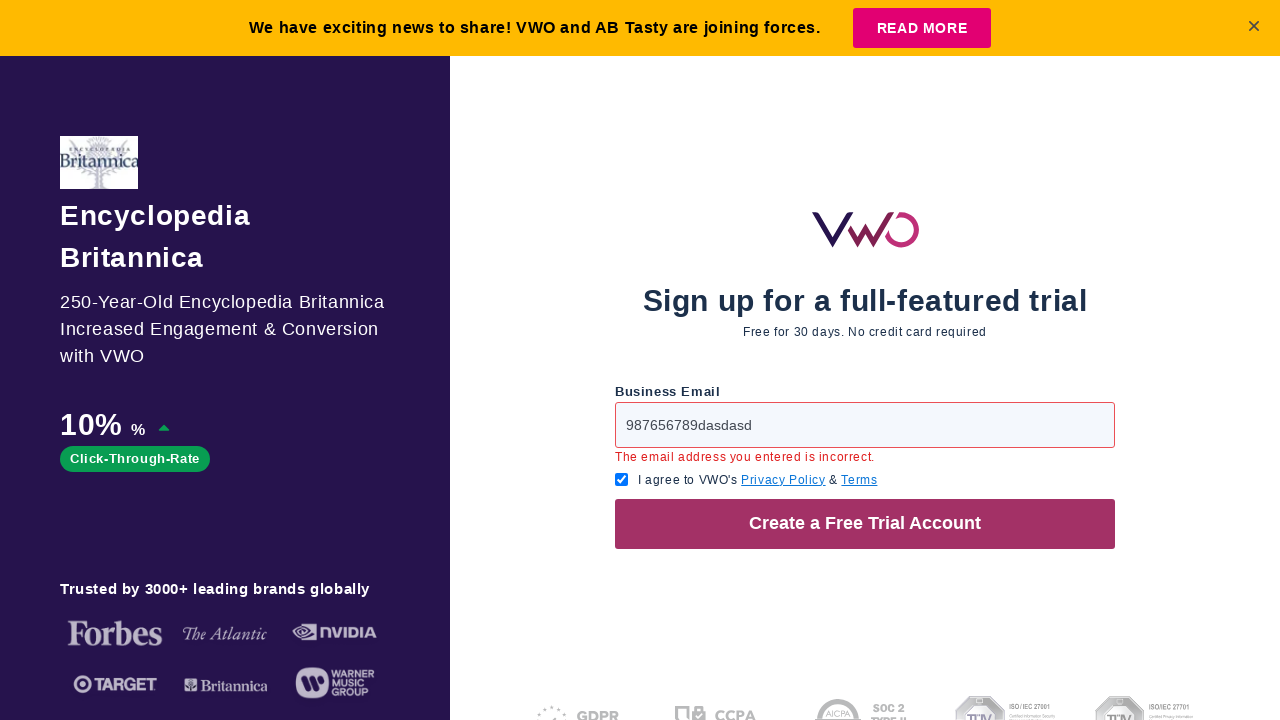

Error message validation appeared for invalid email
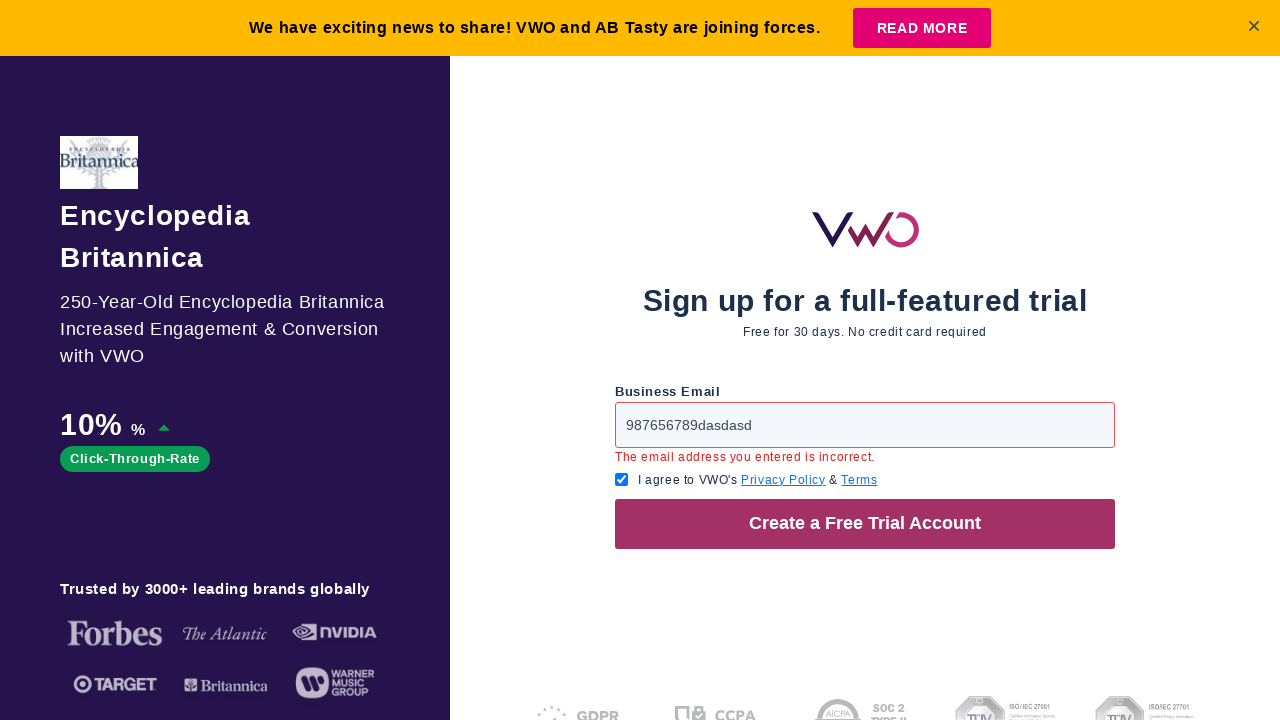

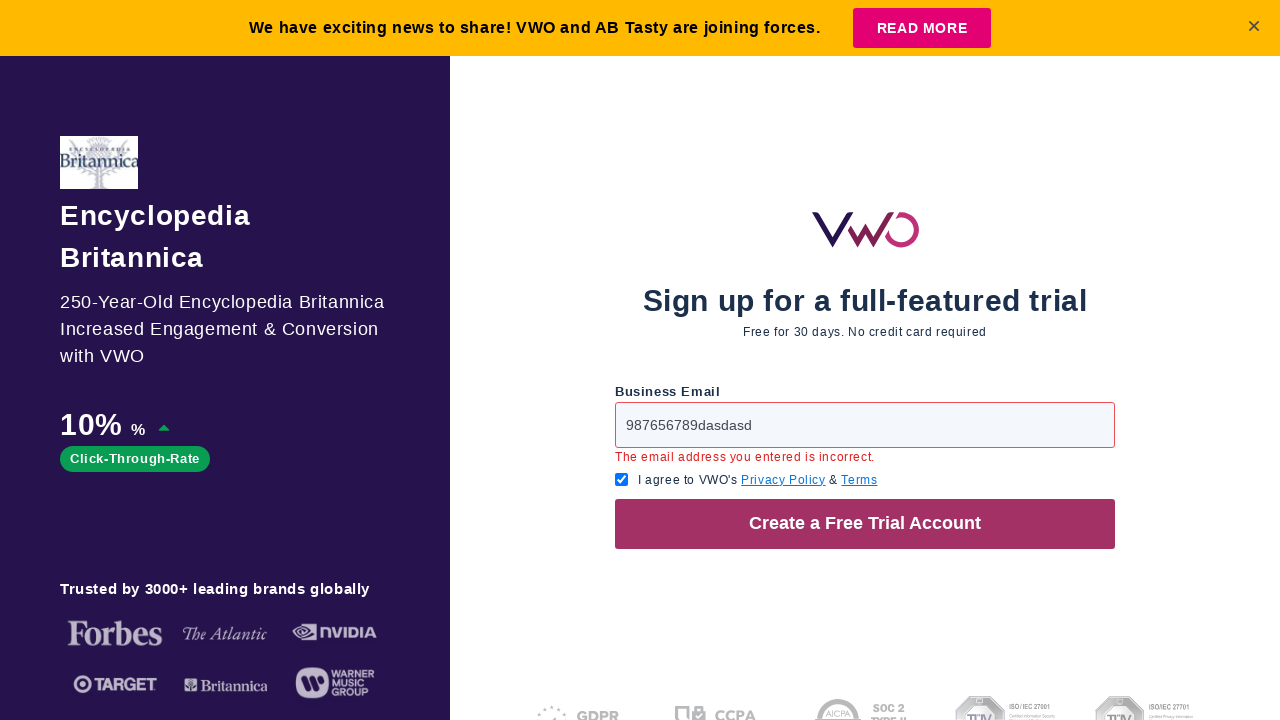